Tests Broken Images page by navigating to it and checking the natural width of images to detect broken ones

Starting URL: https://the-internet.herokuapp.com

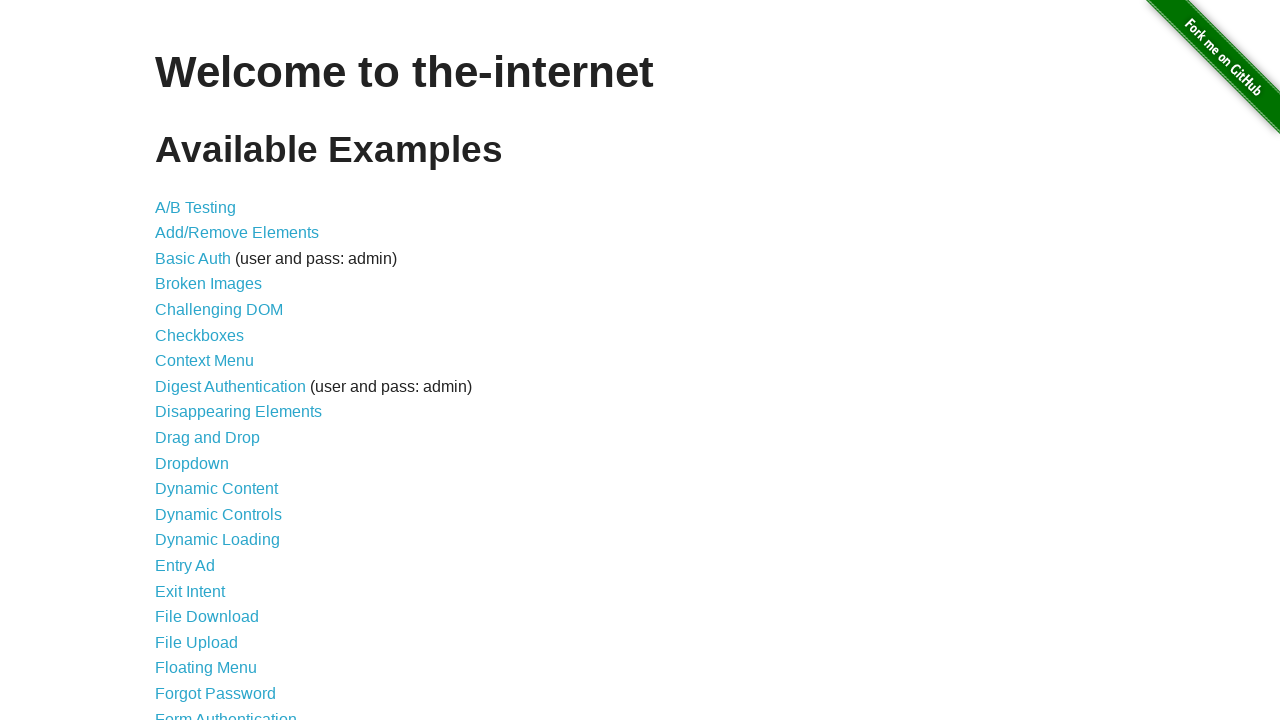

Clicked on Broken Images link at (208, 284) on internal:role=link[name="Broken Images"i]
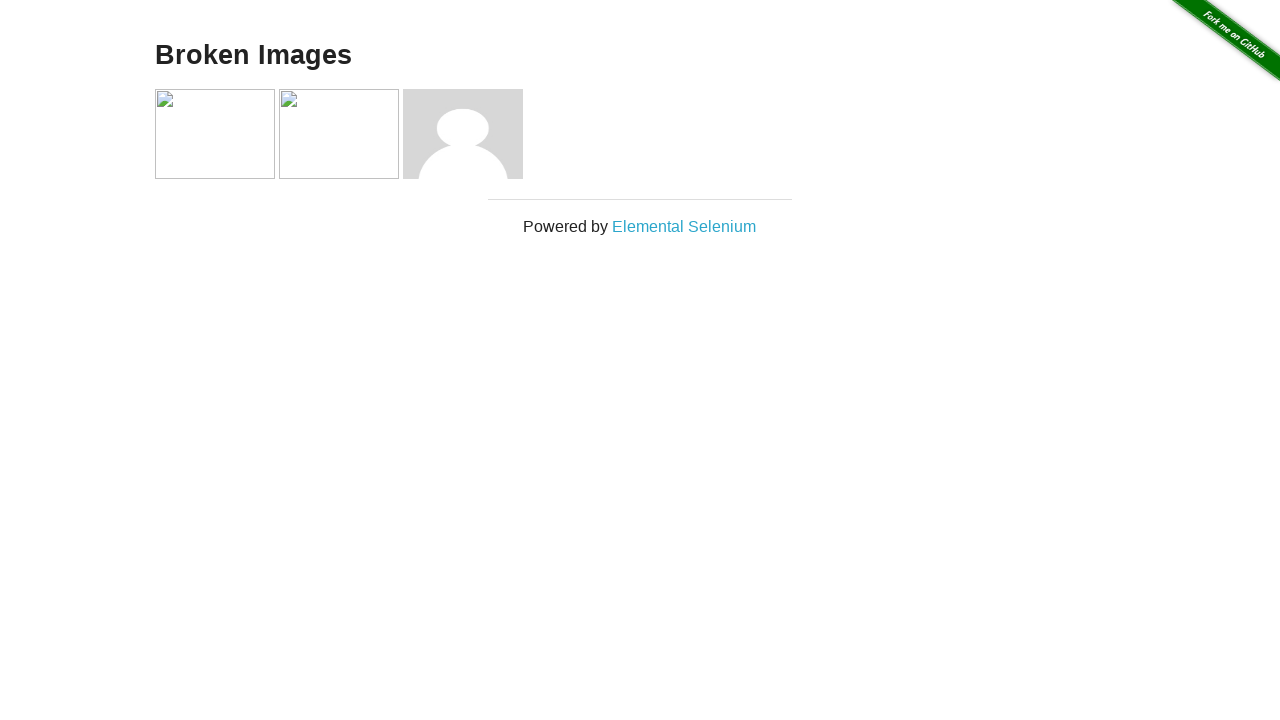

Waited 1000ms for images to load
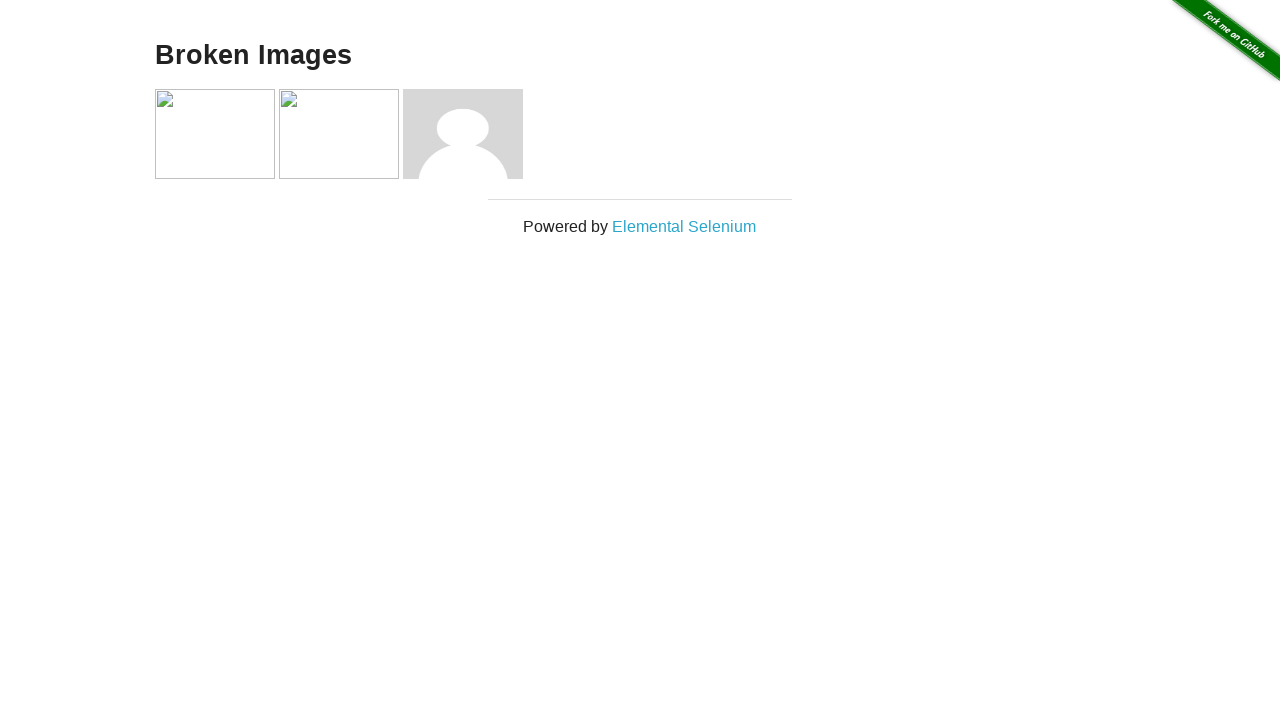

Located all images in the example section
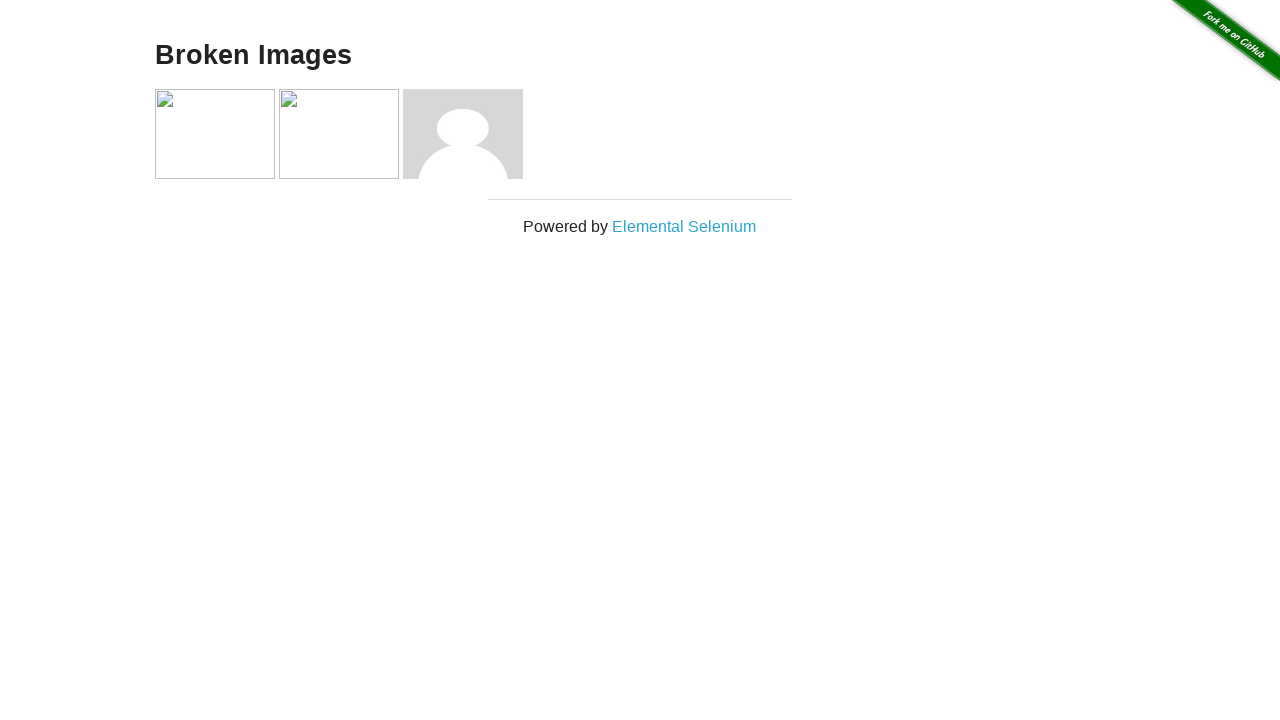

Found 3 images on the page
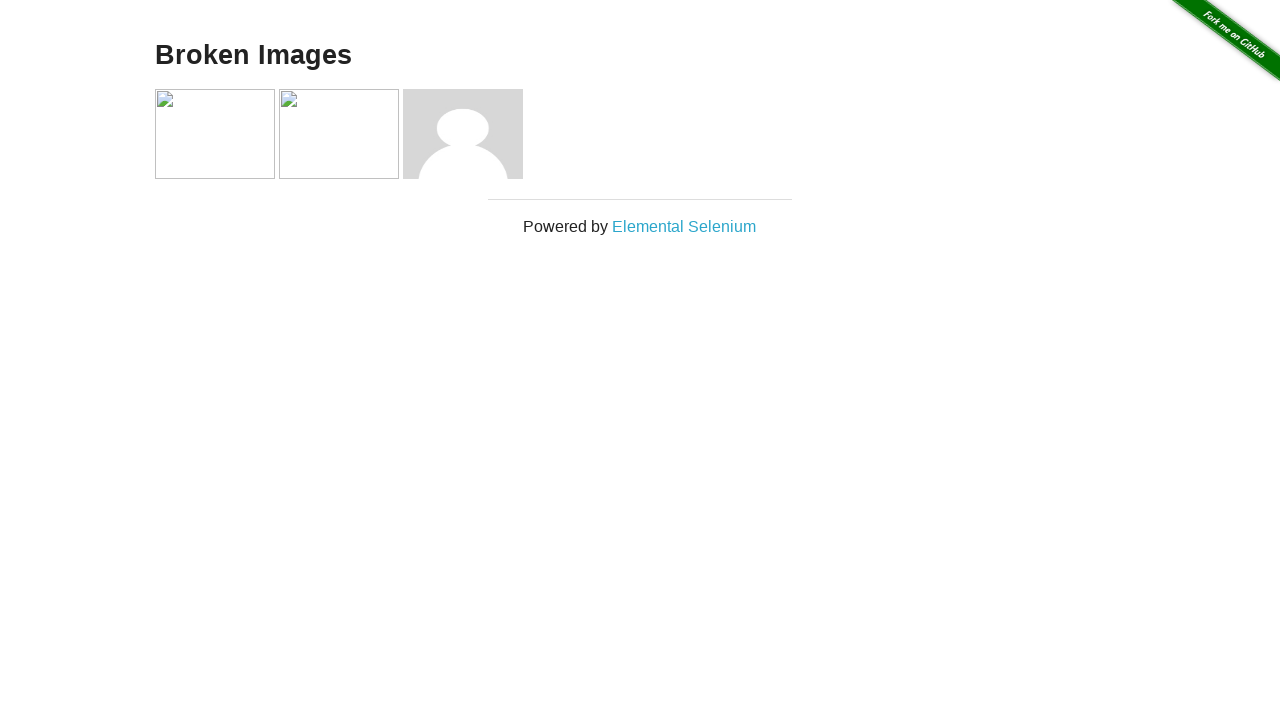

Selected image 1 of 3
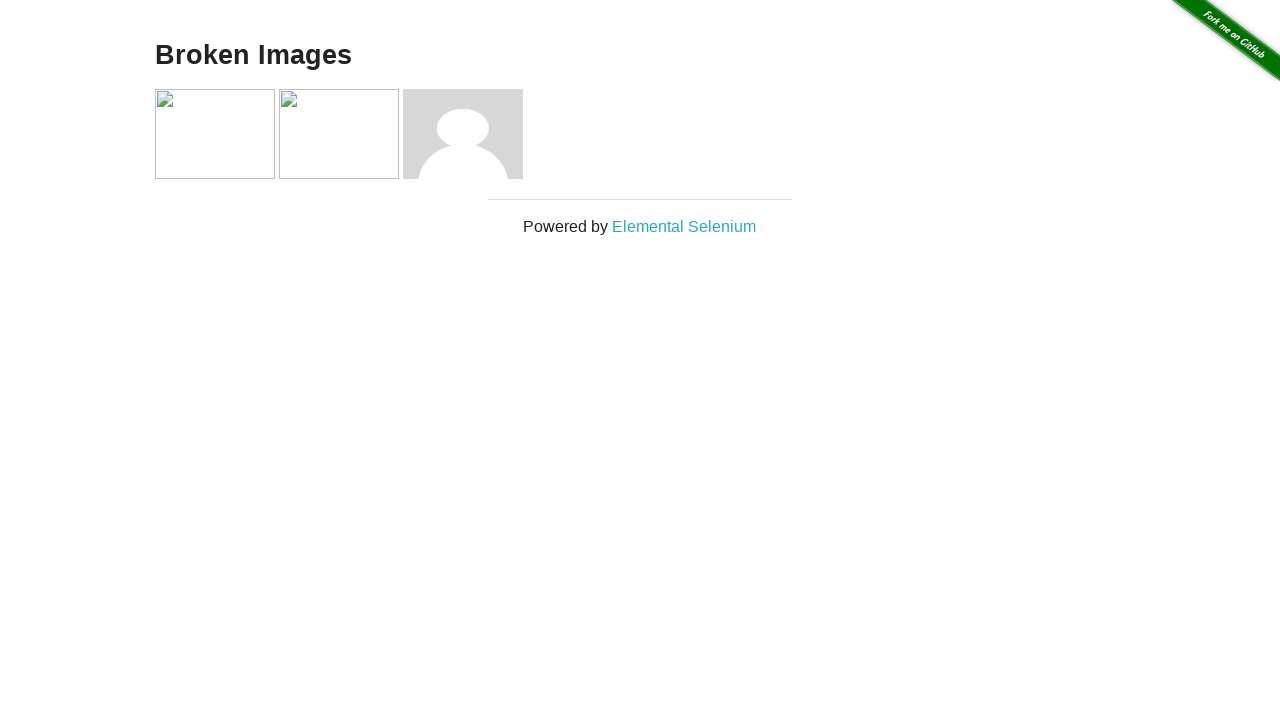

Checked naturalWidth of image 1: 0px
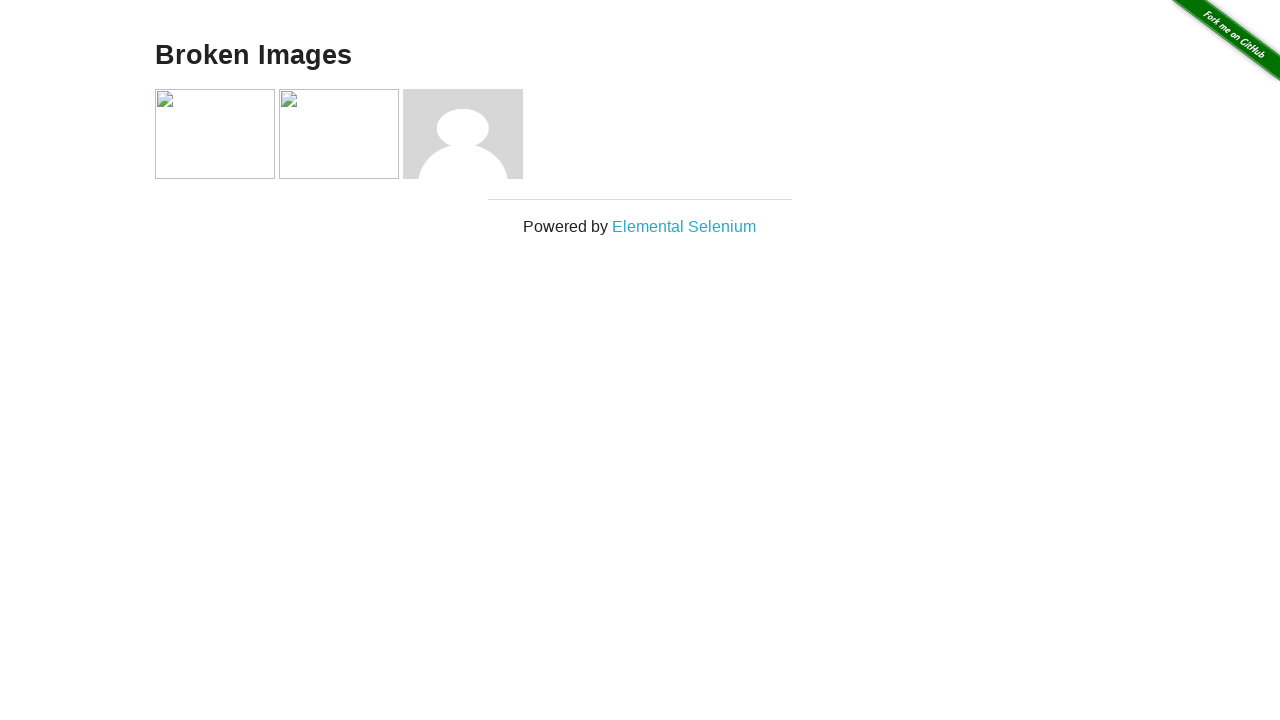

Selected image 2 of 3
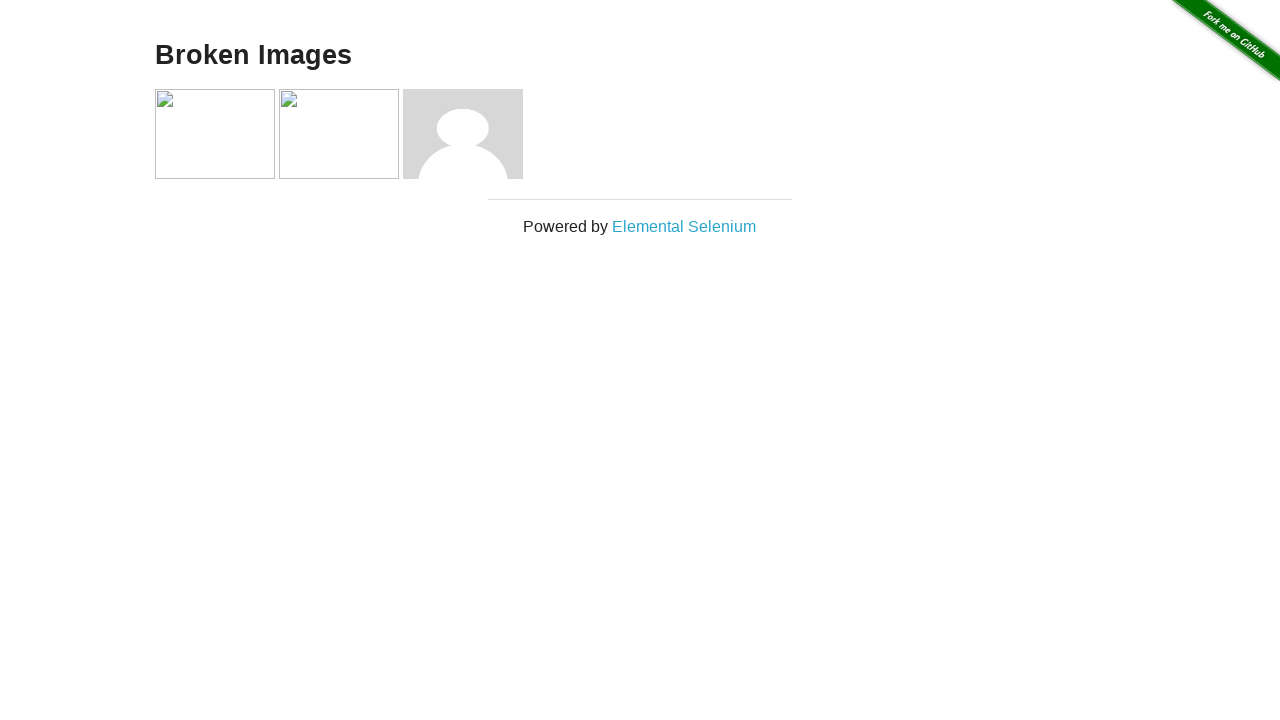

Checked naturalWidth of image 2: 0px
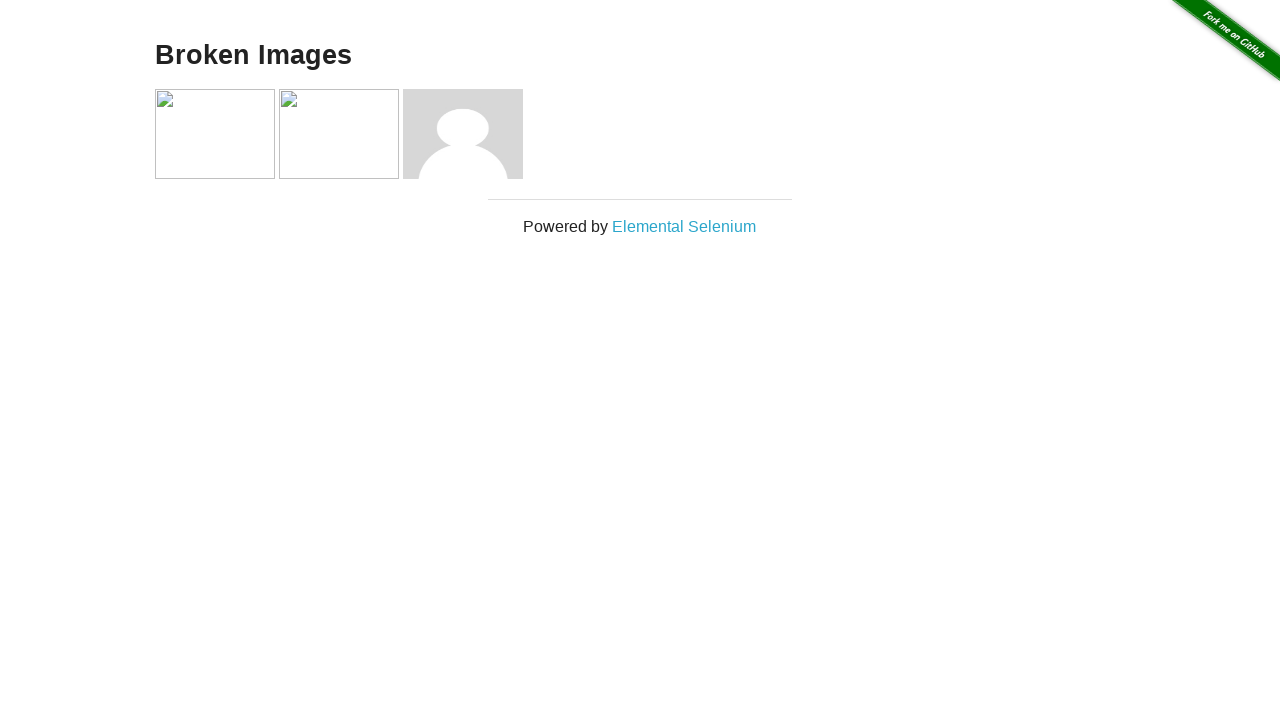

Selected image 3 of 3
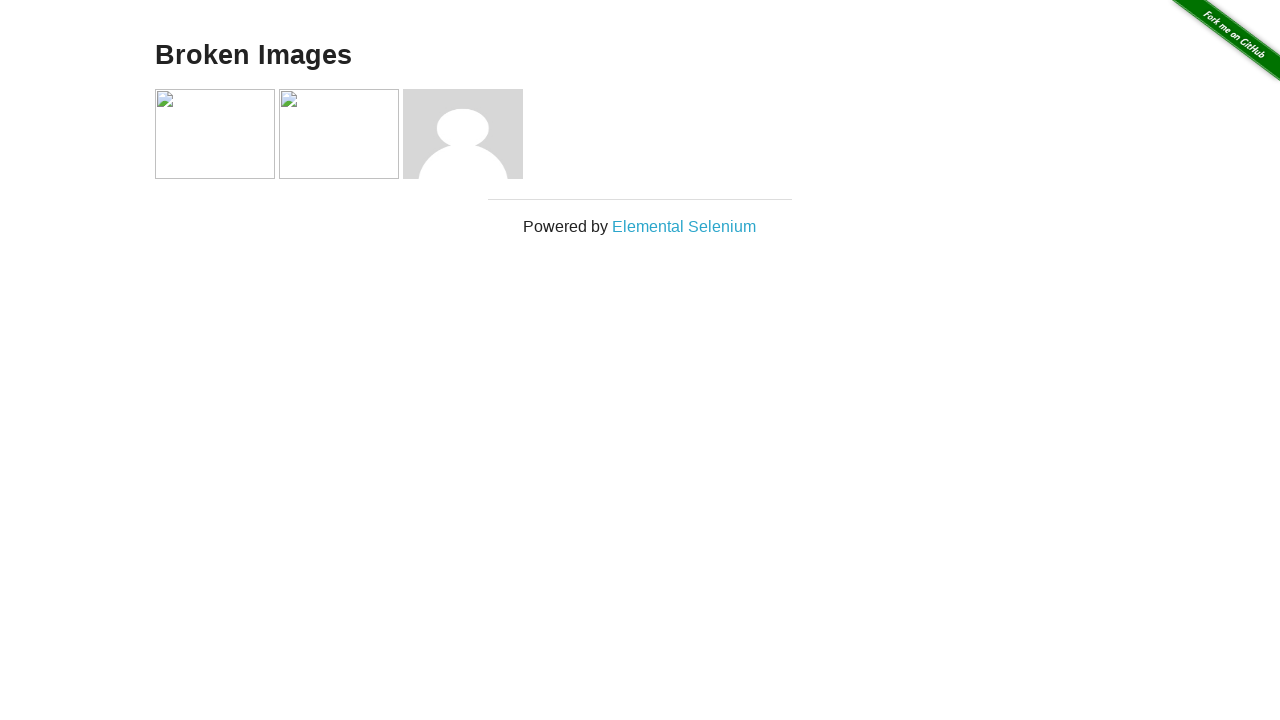

Checked naturalWidth of image 3: 160px
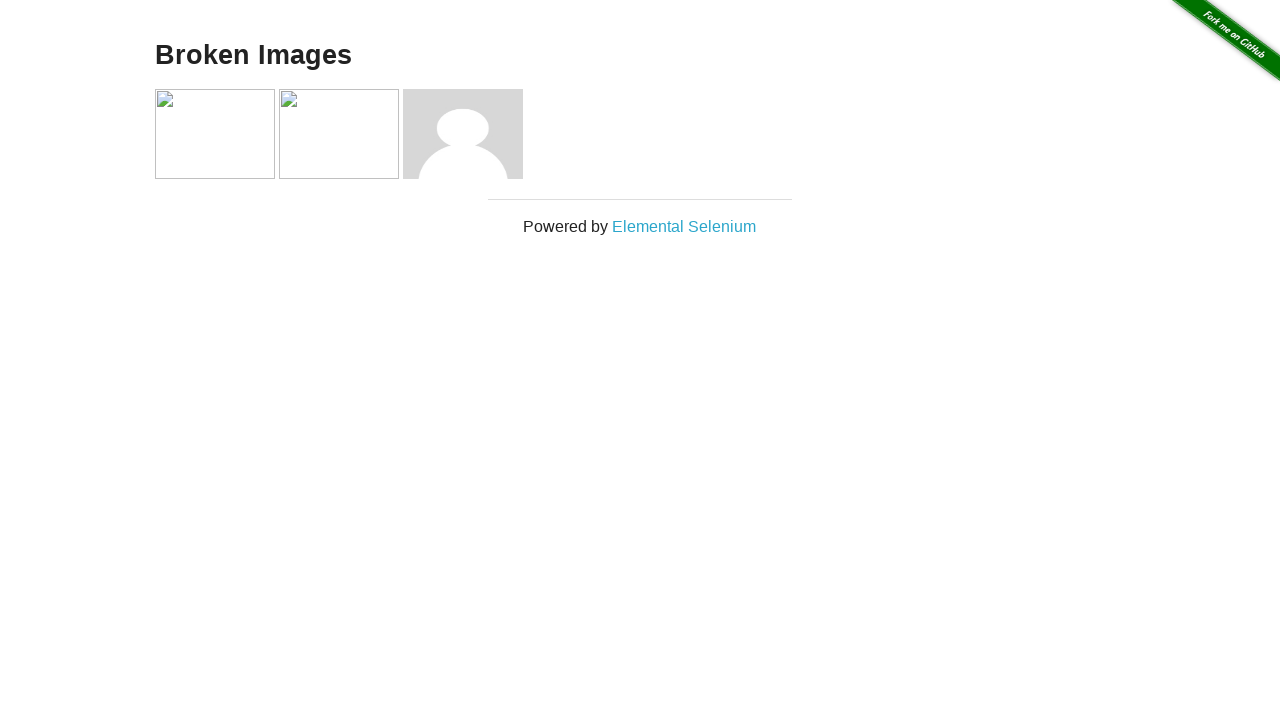

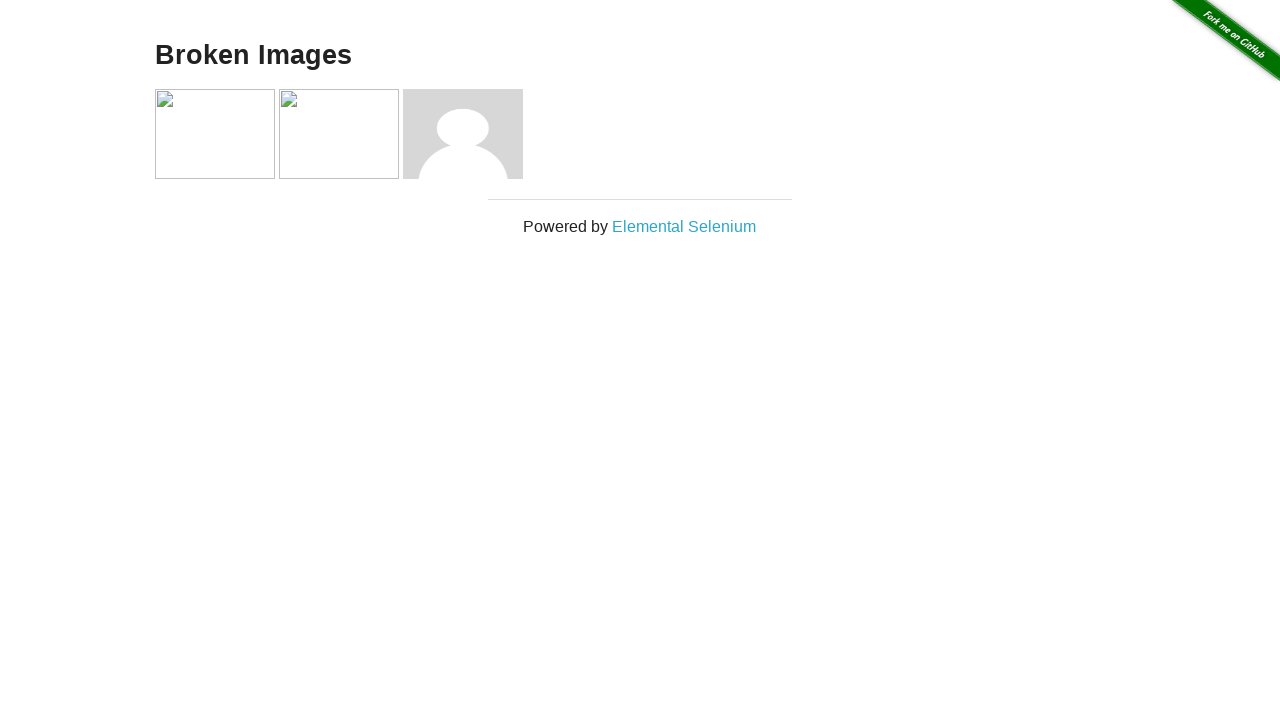